Tests dropdown menu functionality by clicking a dropdown button and then selecting the Facebook link from the revealed menu

Starting URL: http://omayo.blogspot.com/

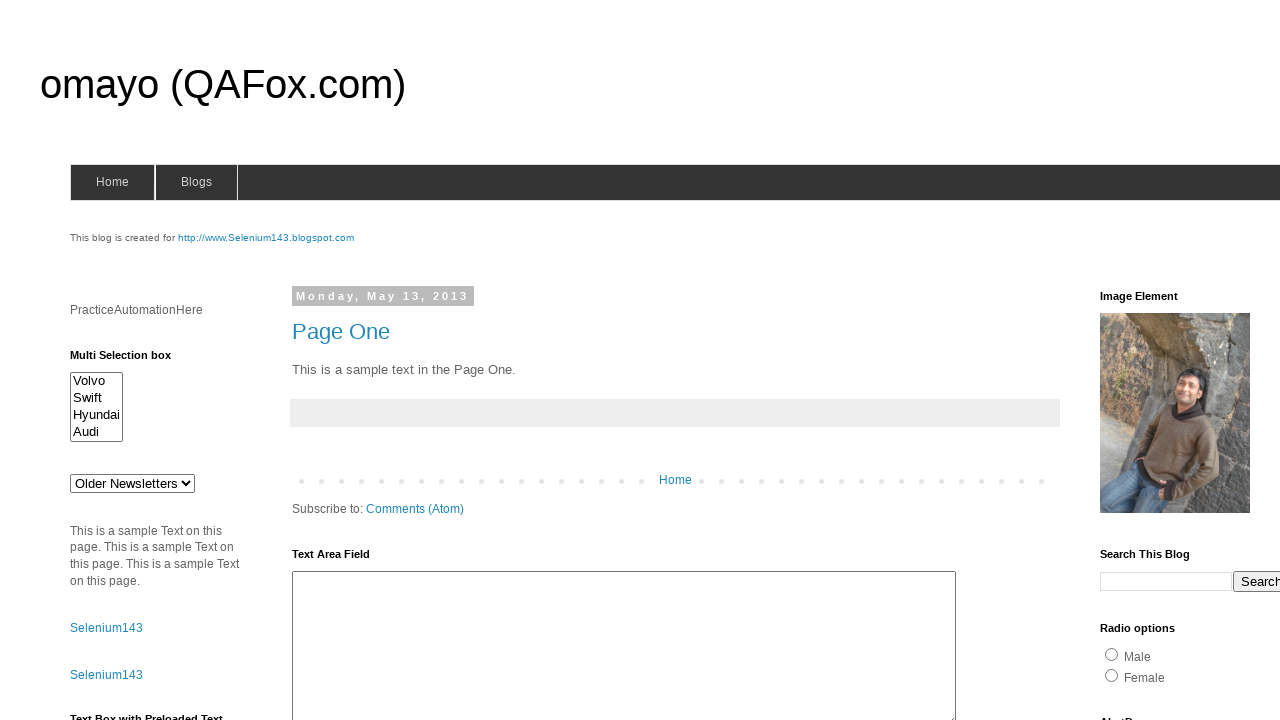

Clicked the Dropdown button to reveal the menu at (1227, 360) on xpath=//button[normalize-space()='Dropdown']
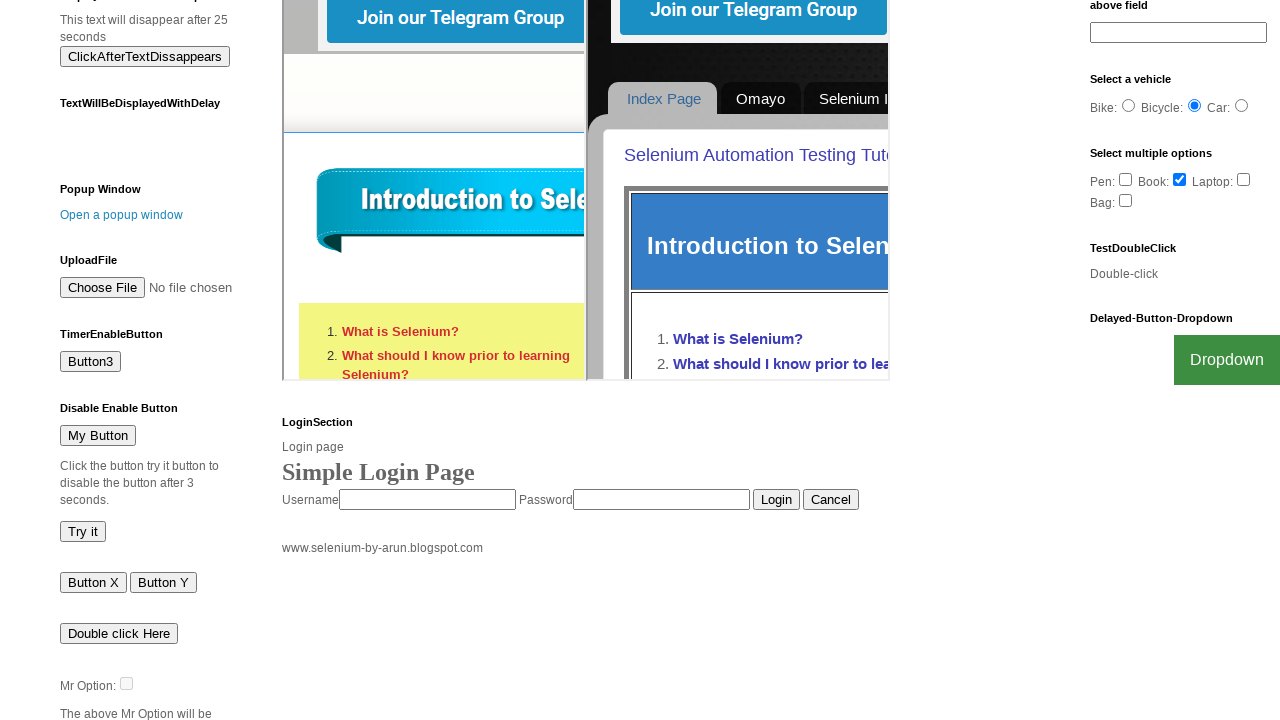

Waited for Facebook link to become visible
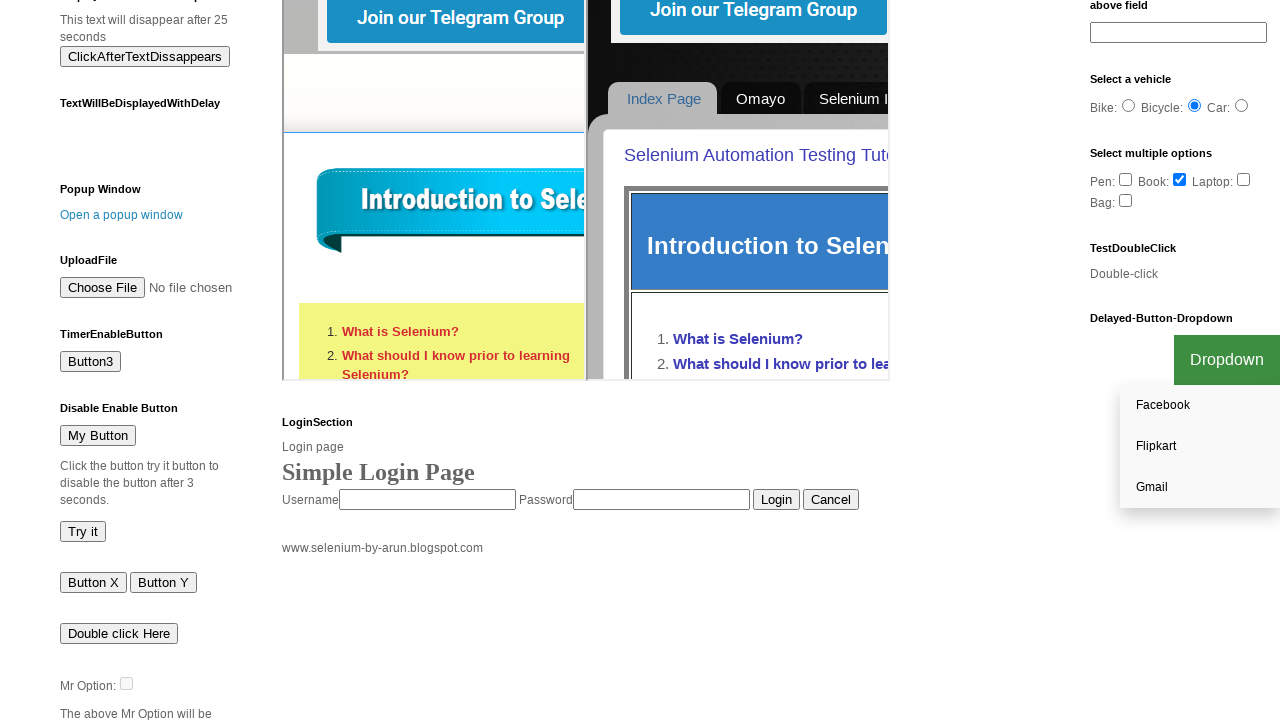

Clicked the Facebook link from the dropdown menu at (1200, 406) on xpath=//a[normalize-space()='Facebook']
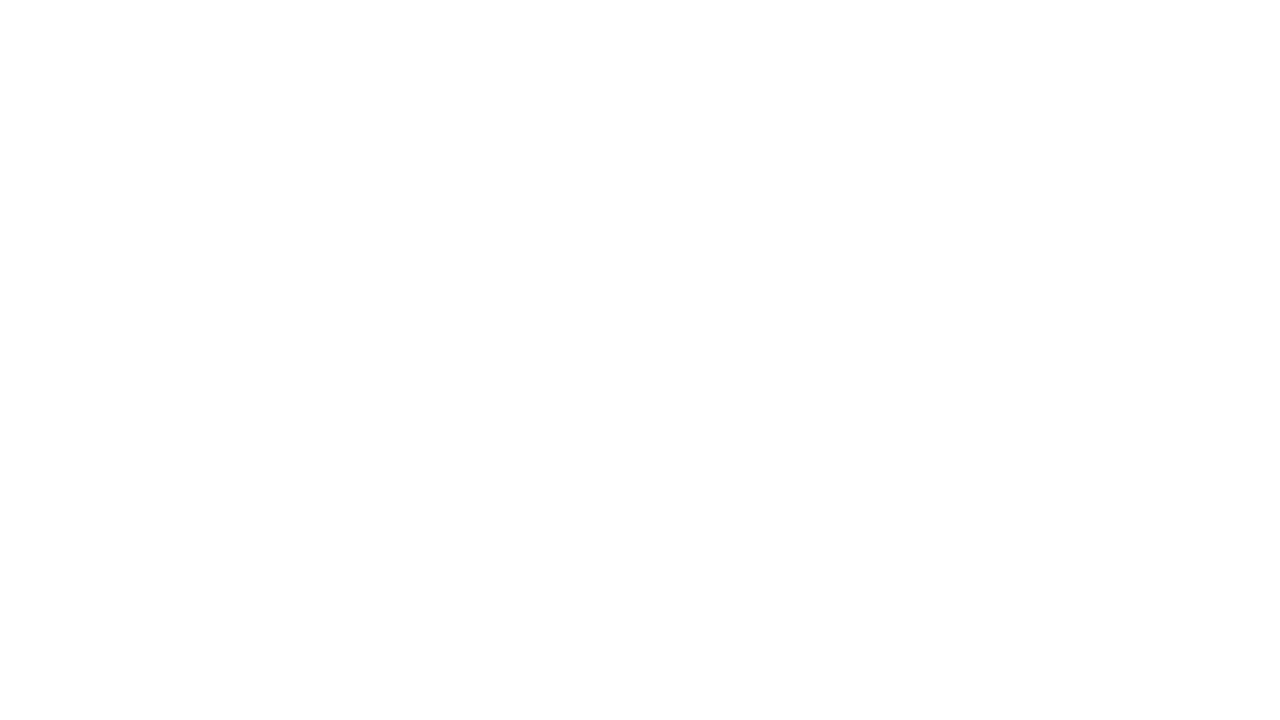

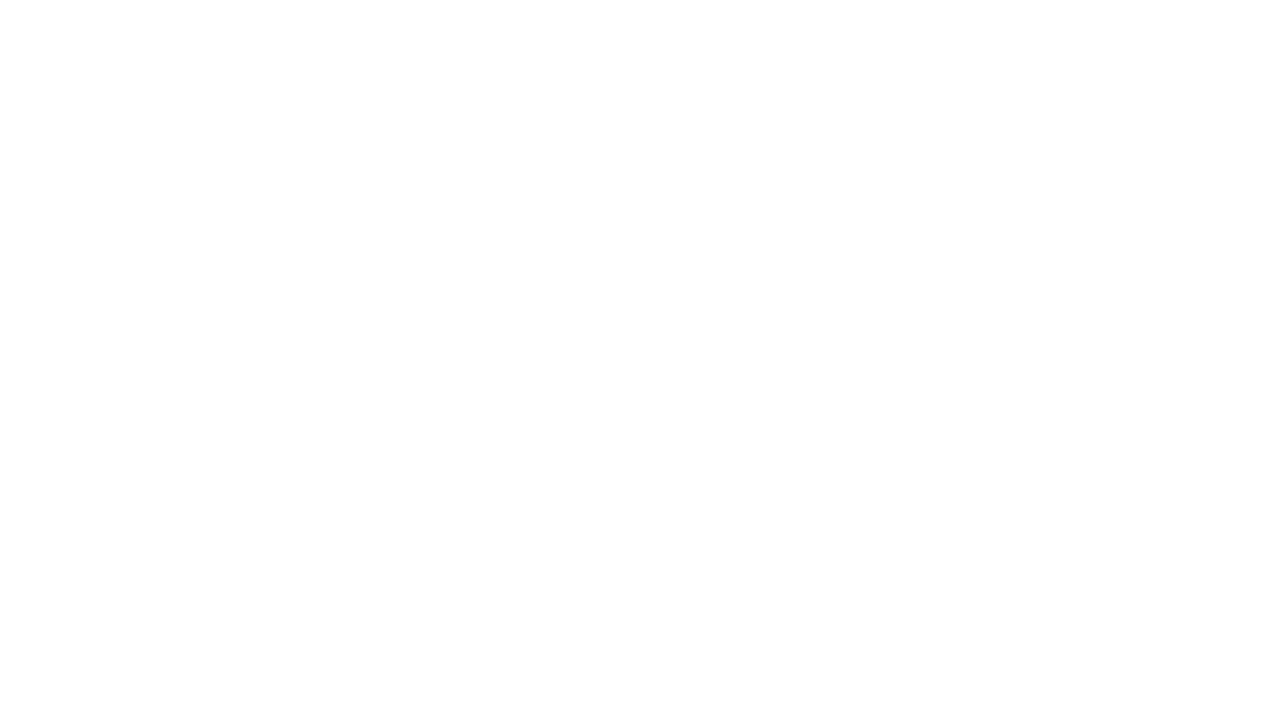